Tests that show page titles start with "Show HN:"

Starting URL: https://news.ycombinator.com

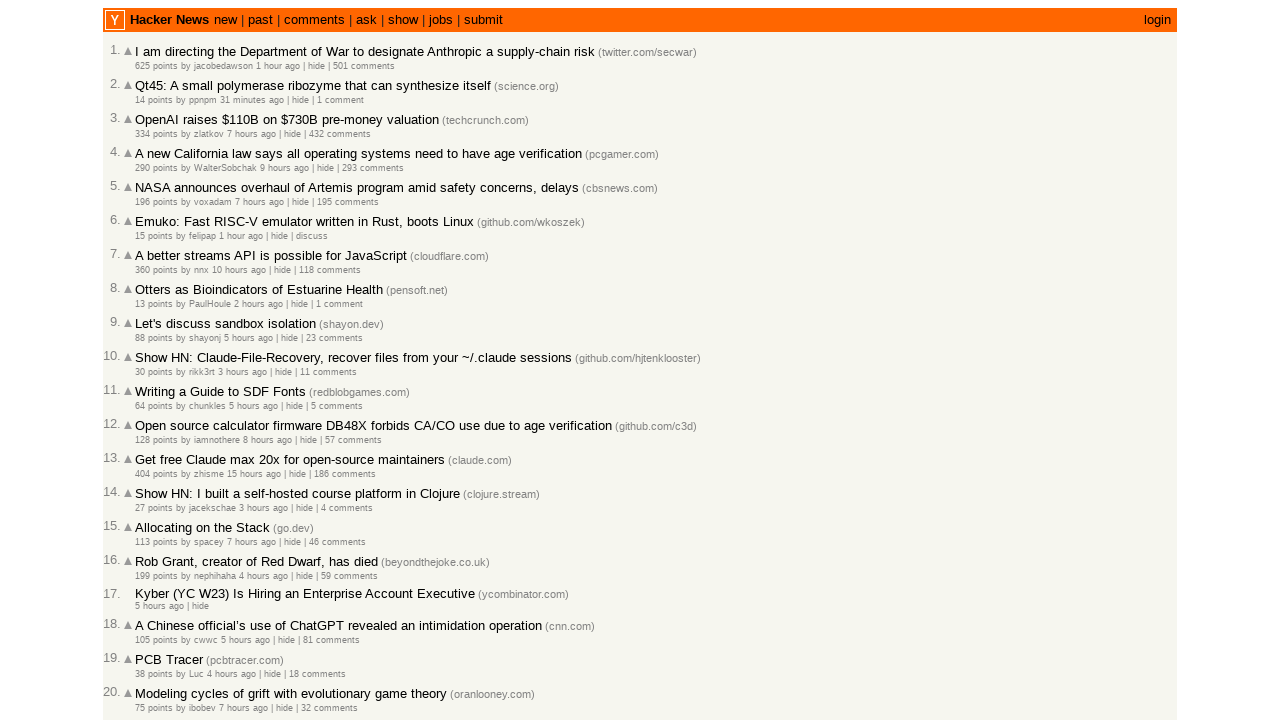

Clicked on the 'show' link in navigation to access Show HN stories at (403, 20) on a:text('show')
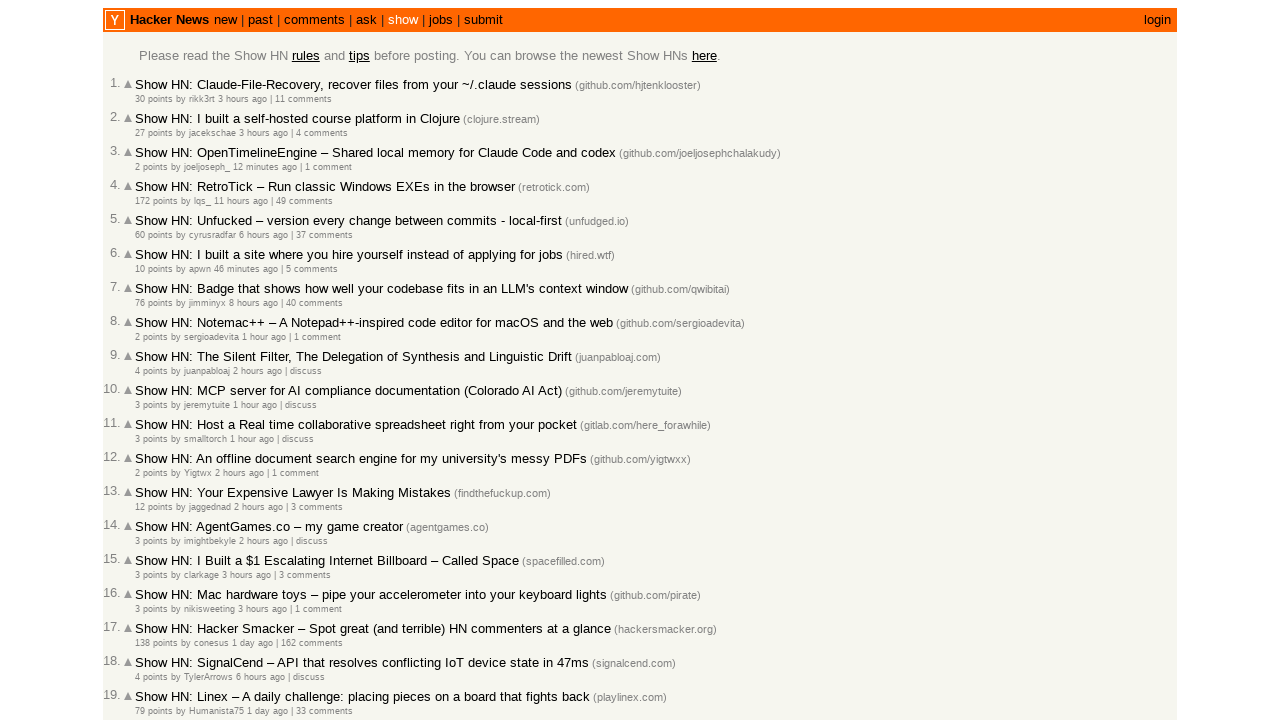

Story titles loaded on Show HN page
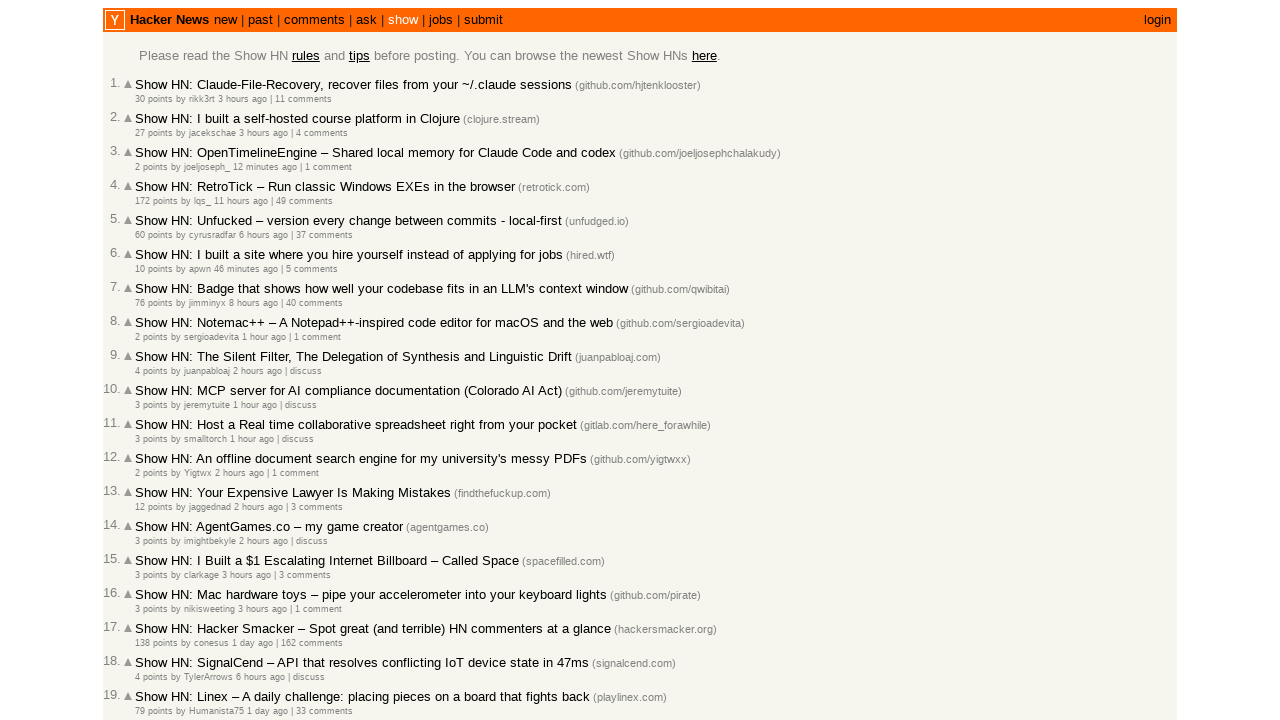

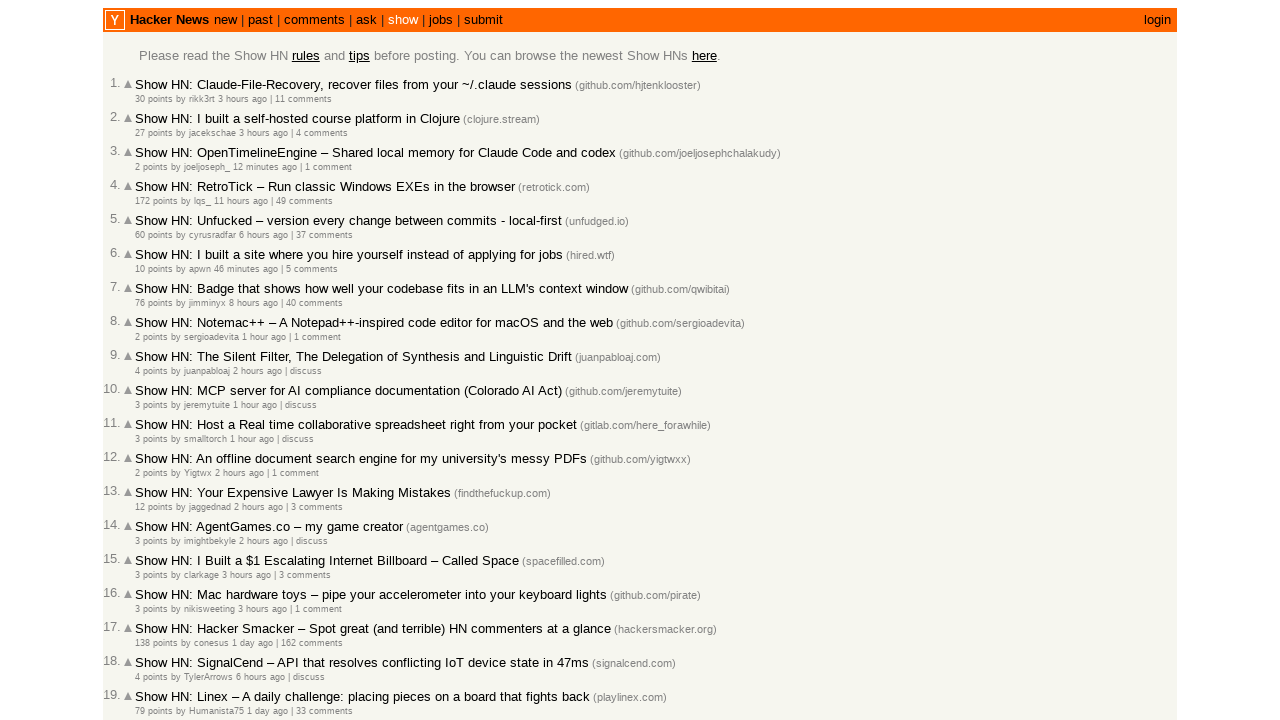